Tests filtering to display all todo items after filtering

Starting URL: https://demo.playwright.dev/todomvc

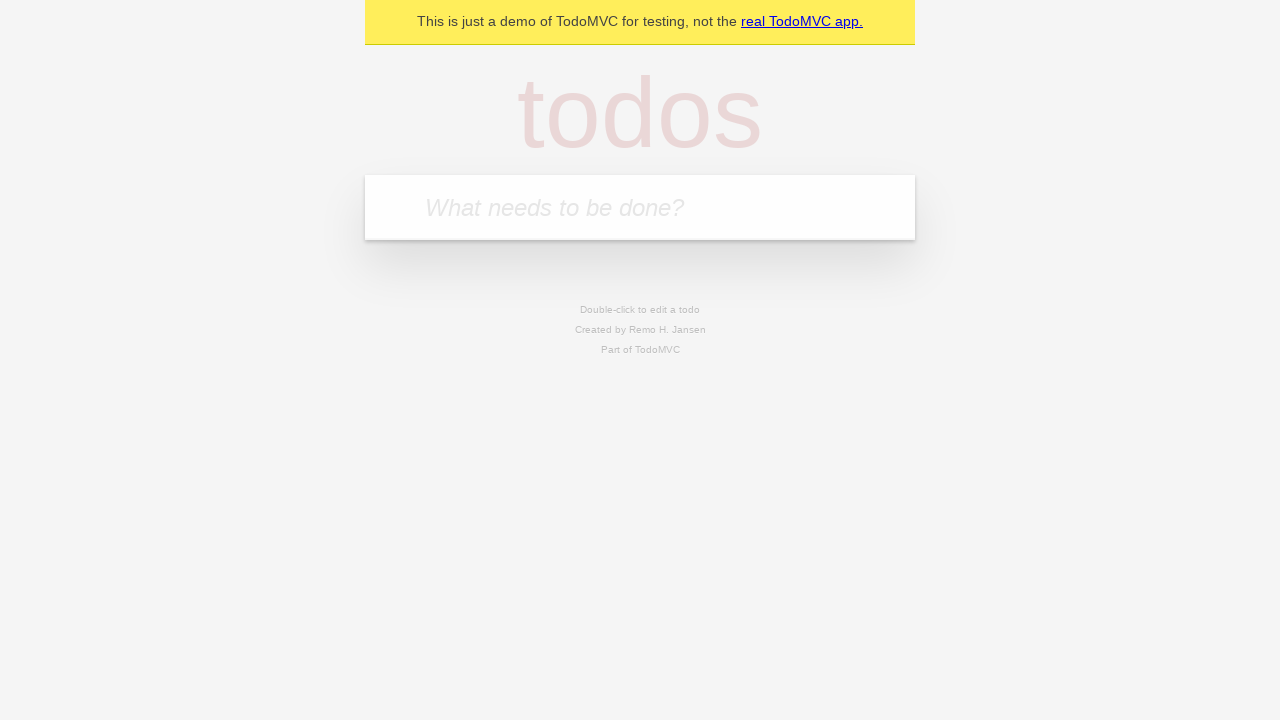

Filled todo input field with 'buy some cheese' on internal:attr=[placeholder="What needs to be done?"i]
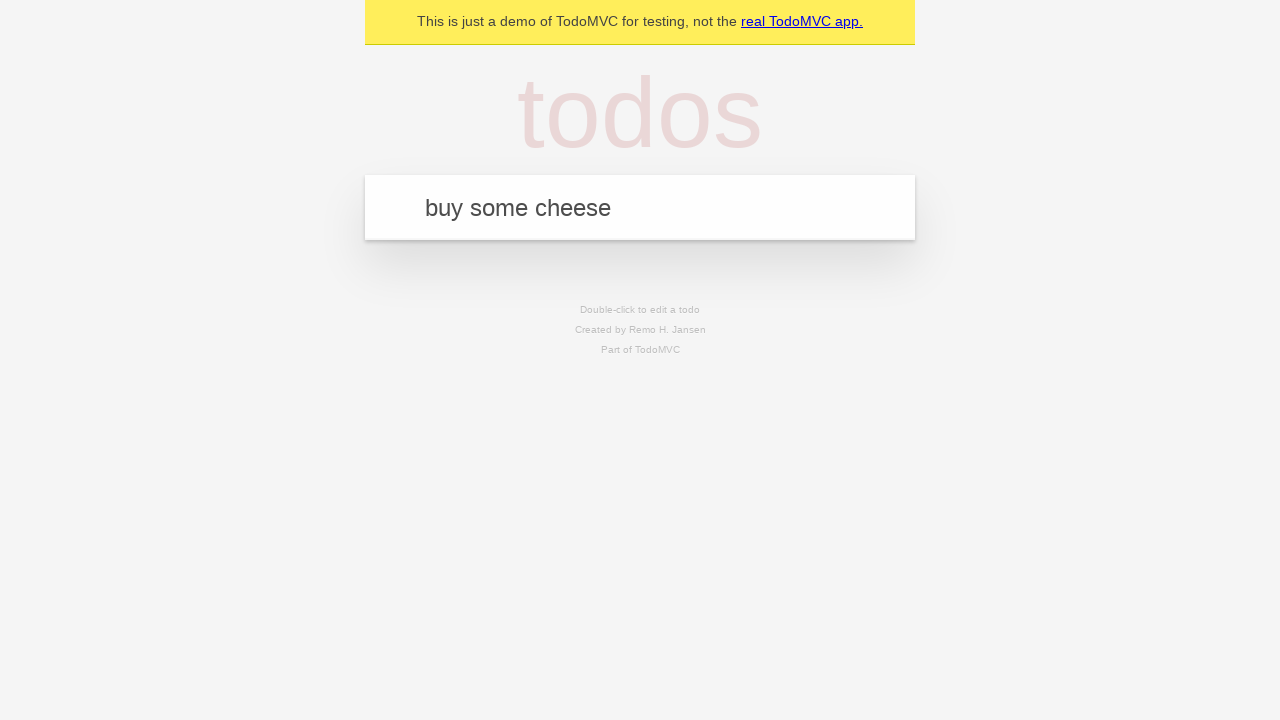

Pressed Enter to create todo 'buy some cheese' on internal:attr=[placeholder="What needs to be done?"i]
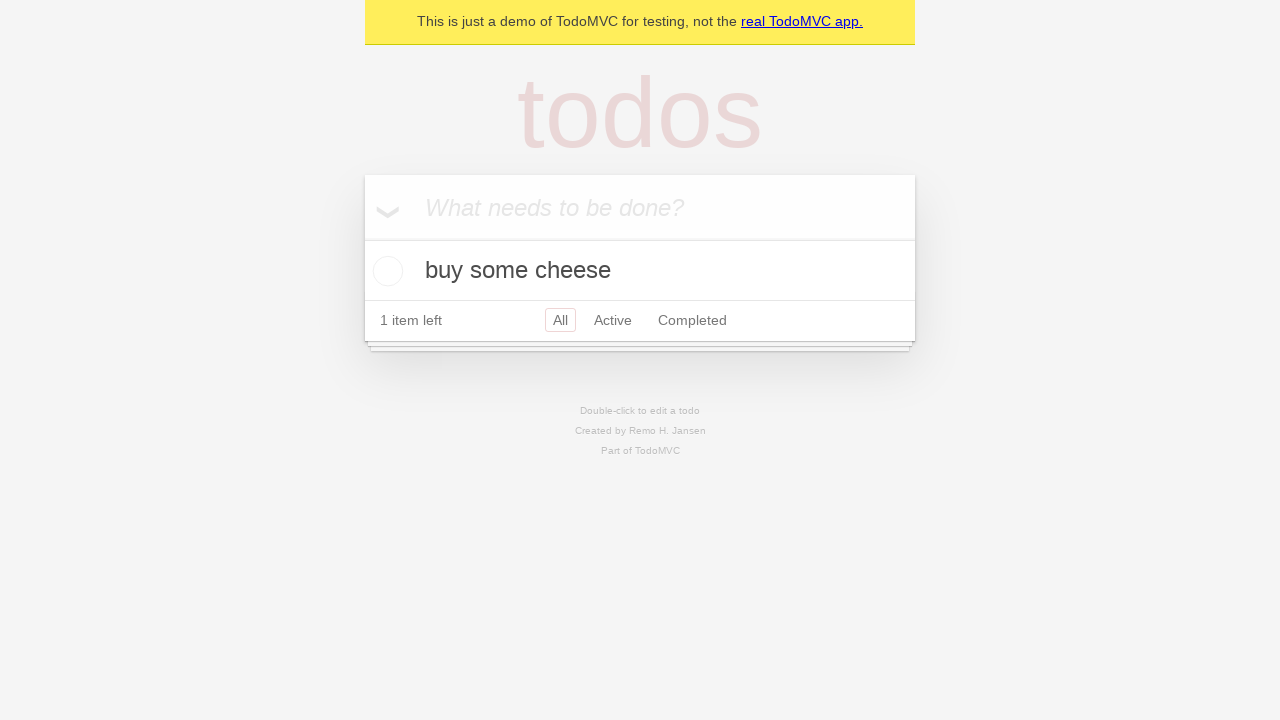

Filled todo input field with 'feed the cat' on internal:attr=[placeholder="What needs to be done?"i]
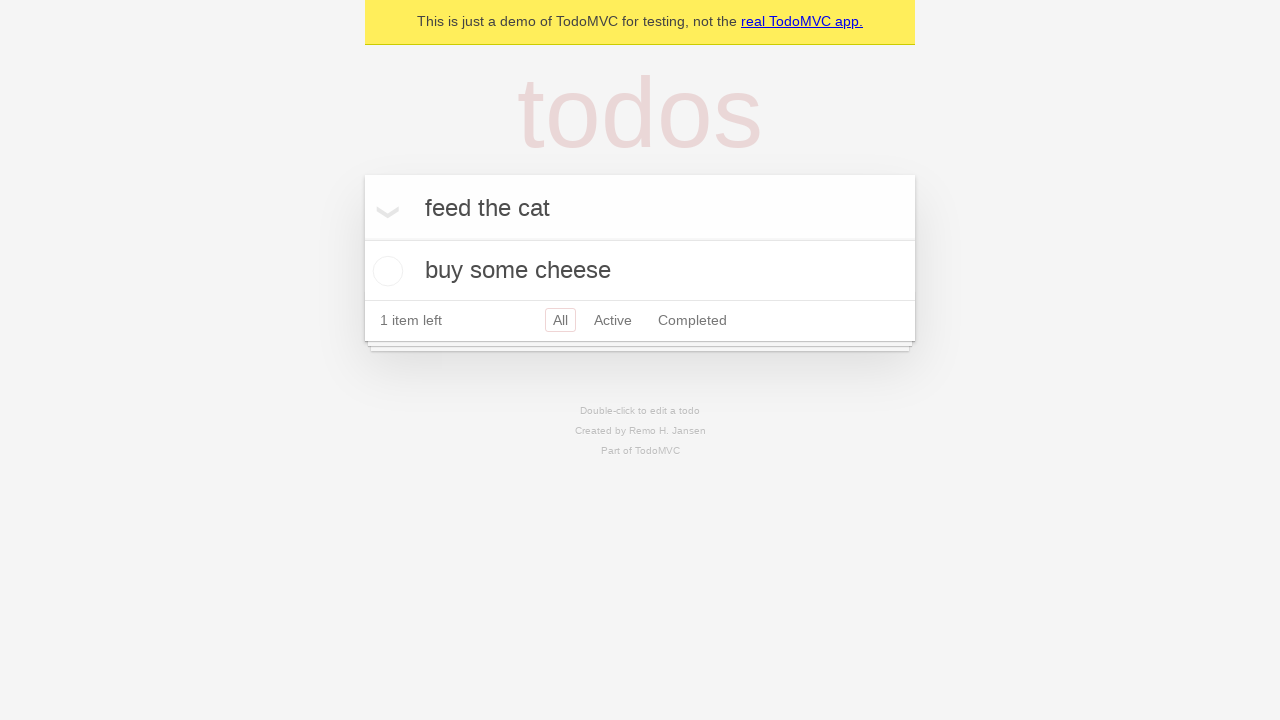

Pressed Enter to create todo 'feed the cat' on internal:attr=[placeholder="What needs to be done?"i]
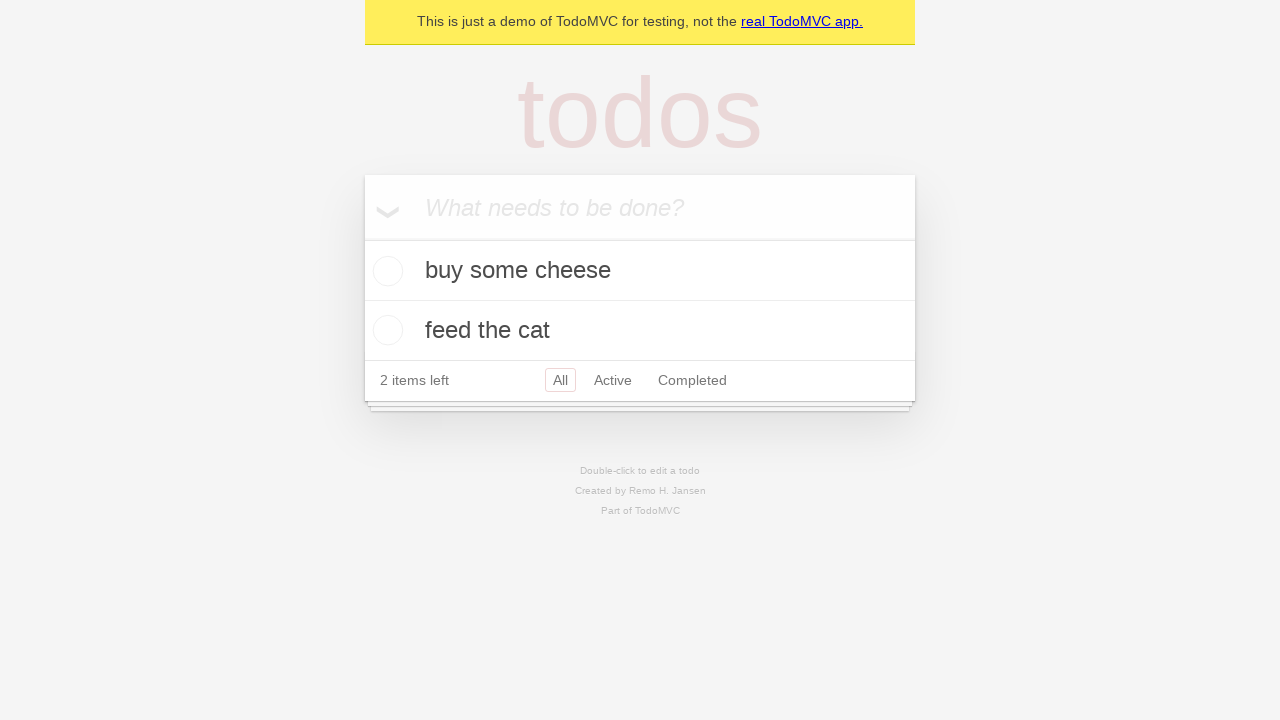

Filled todo input field with 'book a doctors appointment' on internal:attr=[placeholder="What needs to be done?"i]
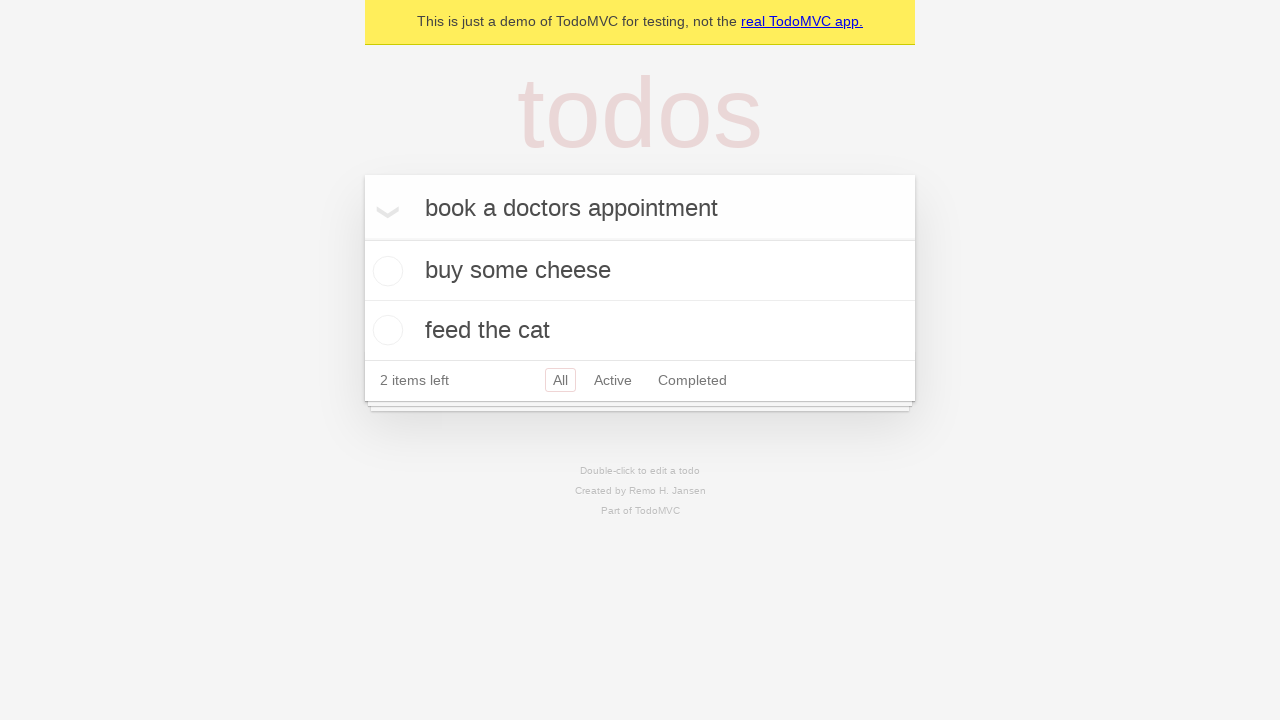

Pressed Enter to create todo 'book a doctors appointment' on internal:attr=[placeholder="What needs to be done?"i]
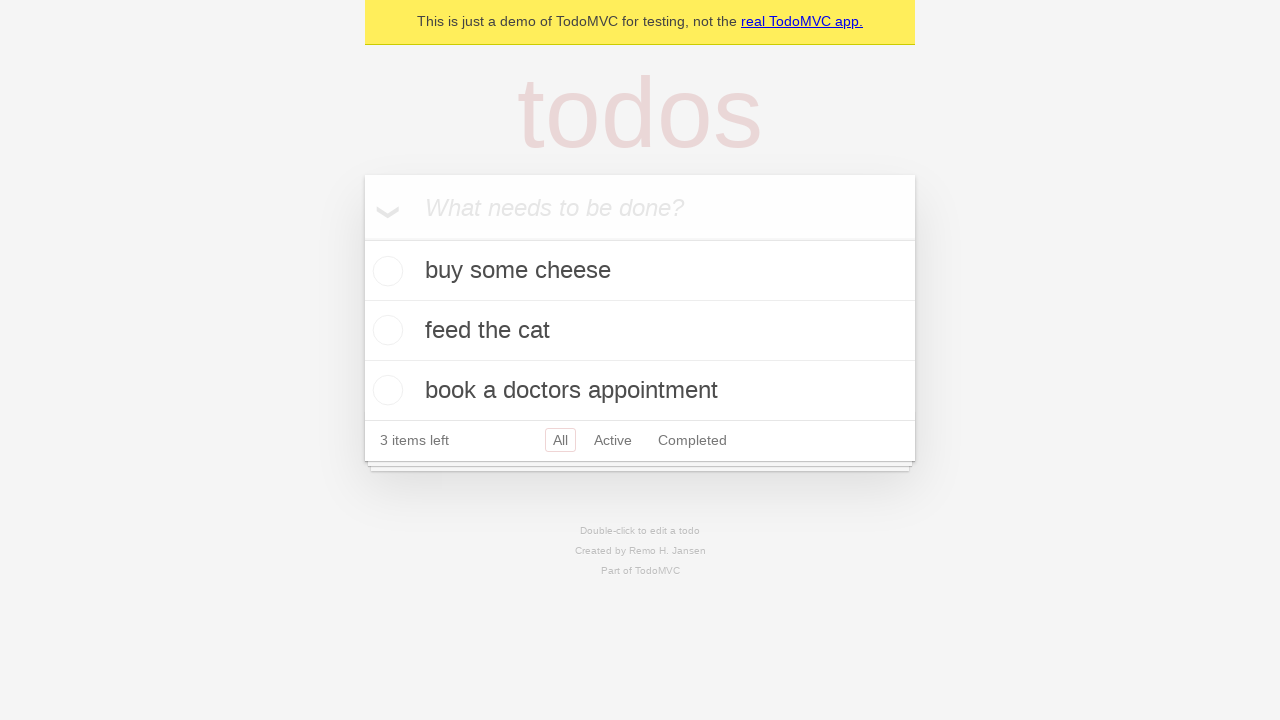

Checked the second todo item as completed at (385, 330) on internal:testid=[data-testid="todo-item"s] >> nth=1 >> internal:role=checkbox
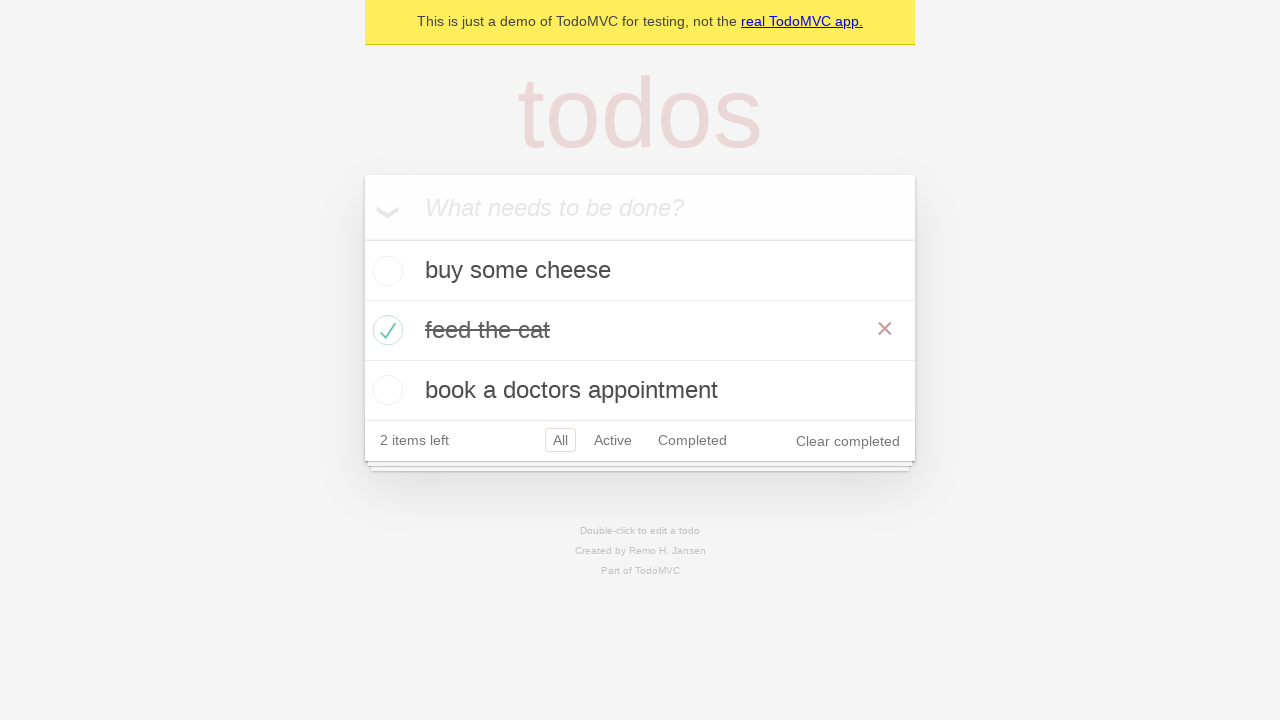

Clicked 'Active' filter to show only active items at (613, 440) on internal:role=link[name="Active"i]
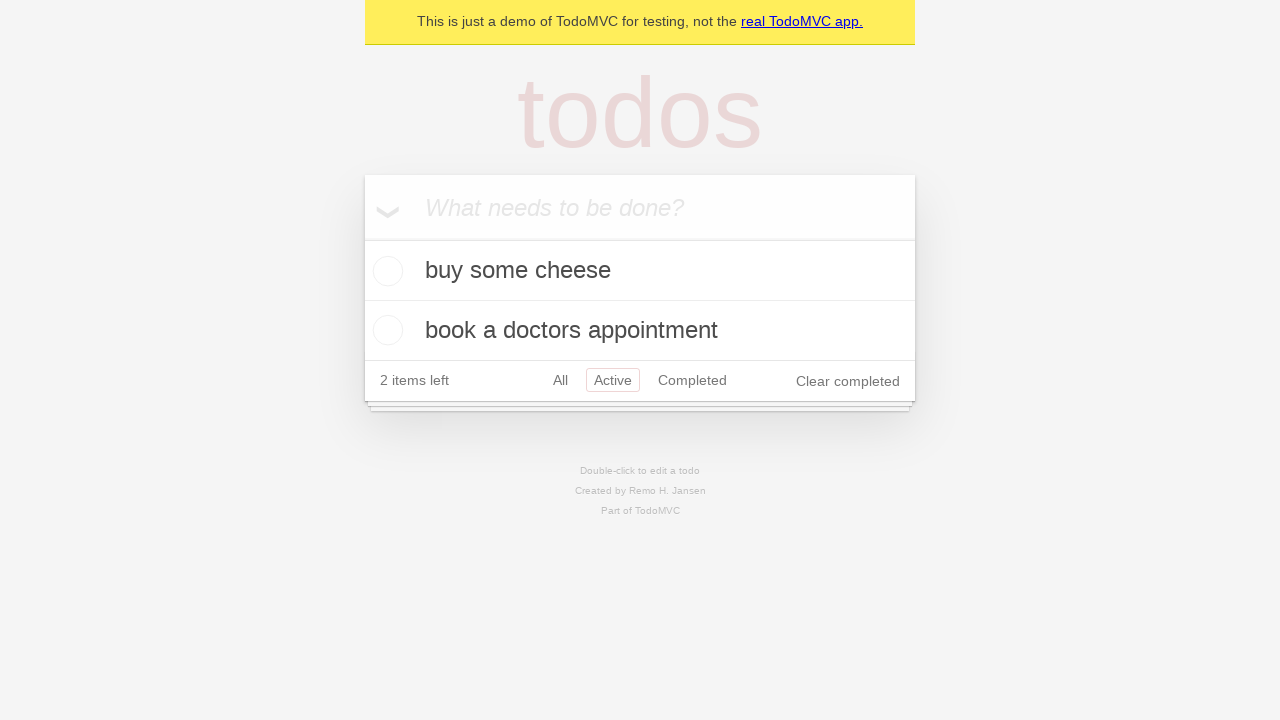

Clicked 'Completed' filter to show only completed items at (692, 380) on internal:role=link[name="Completed"i]
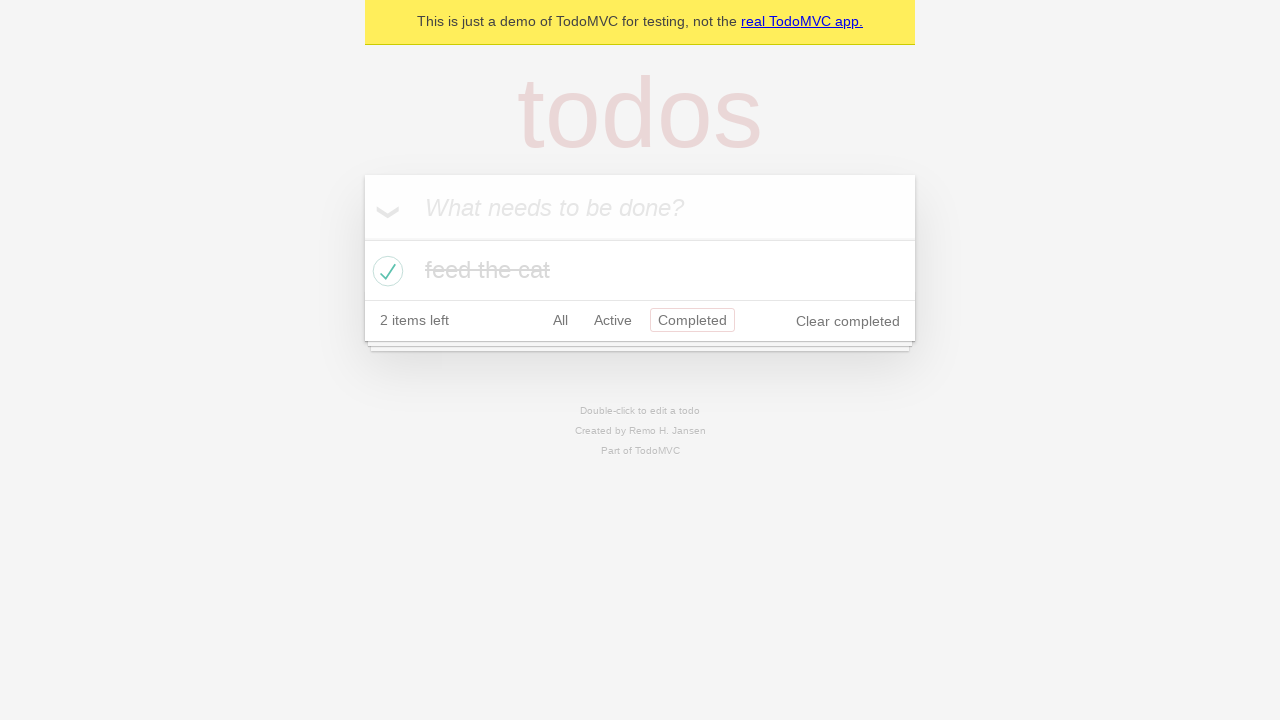

Clicked 'All' filter to display all items at (560, 320) on internal:role=link[name="All"i]
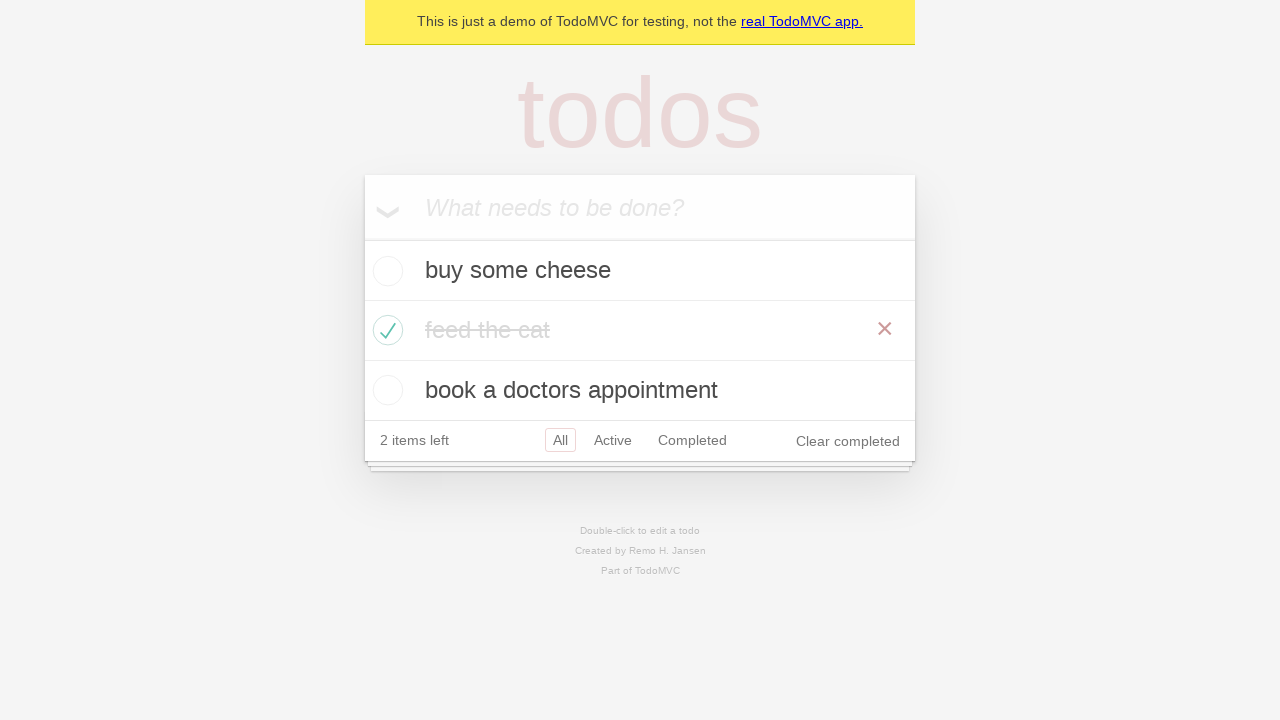

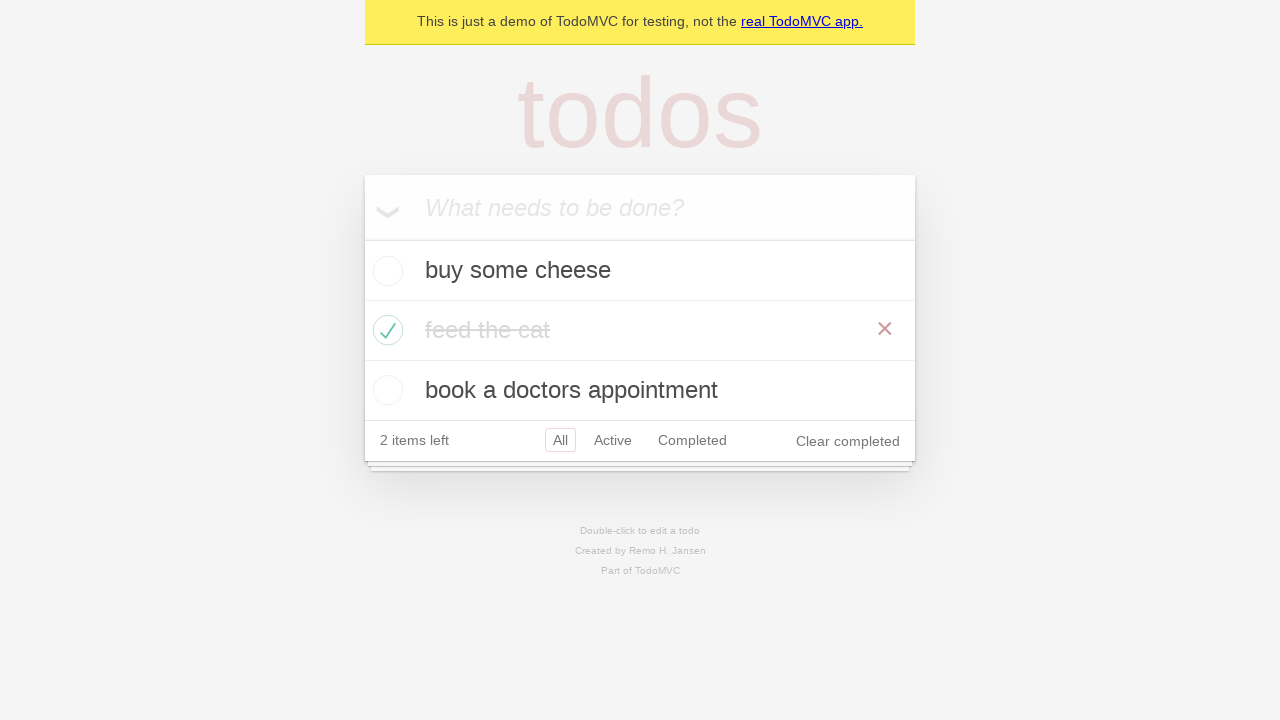